Tests mouse hover functionality by navigating through menu sections and hovering over a Women category link

Starting URL: https://demoapps.qspiders.com/ui?scenario=1

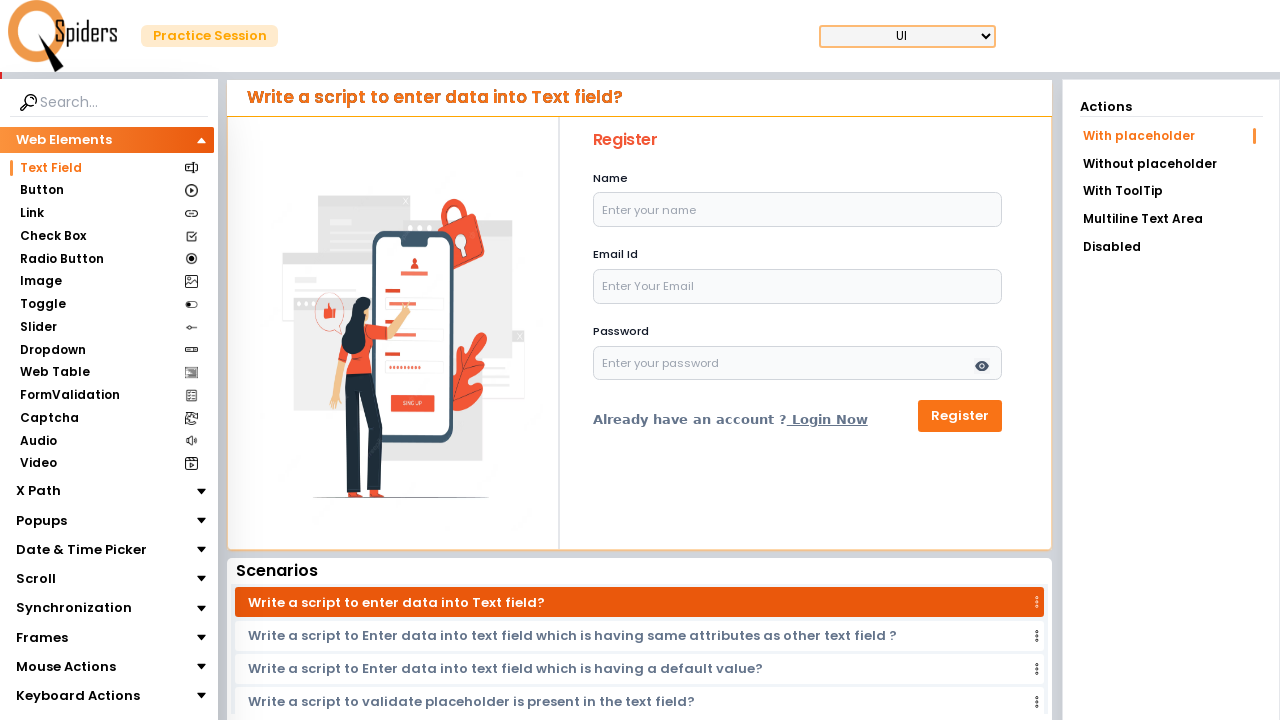

Clicked on Mouse Actions section at (66, 667) on xpath=//section[text()='Mouse Actions']
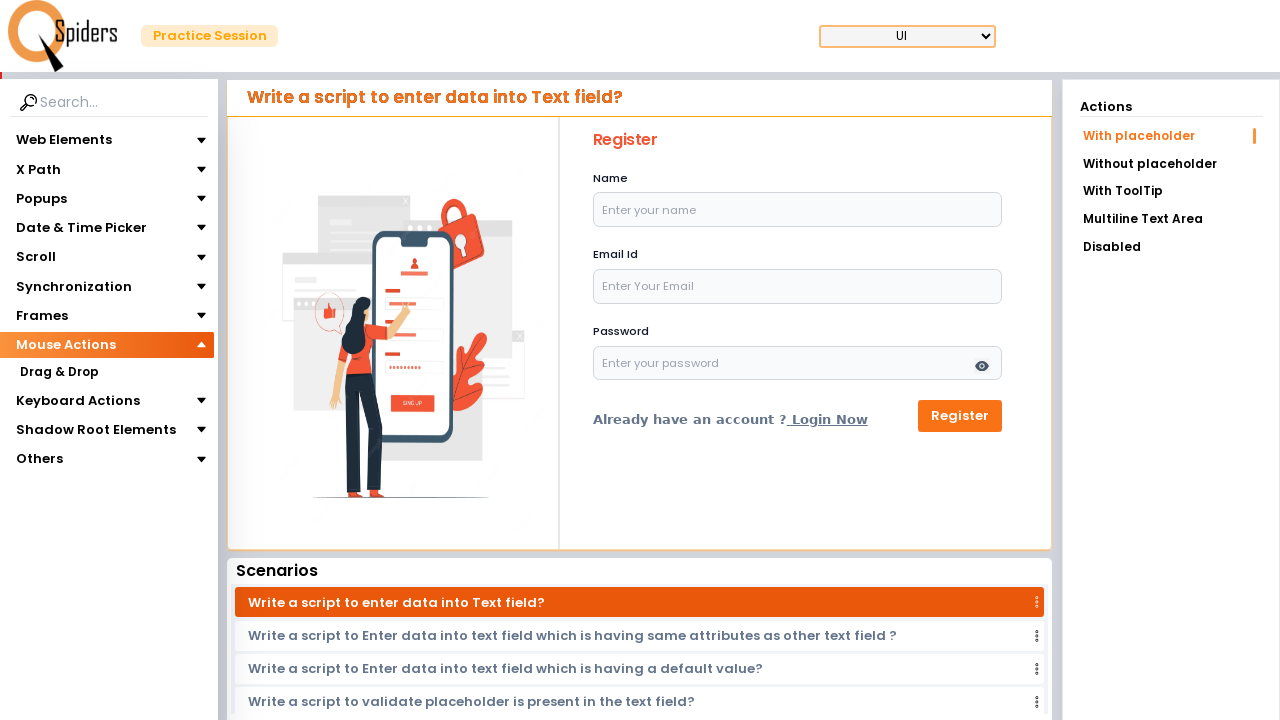

Clicked on Mouse Hover section at (60, 395) on xpath=//section[text()='Mouse Hover']
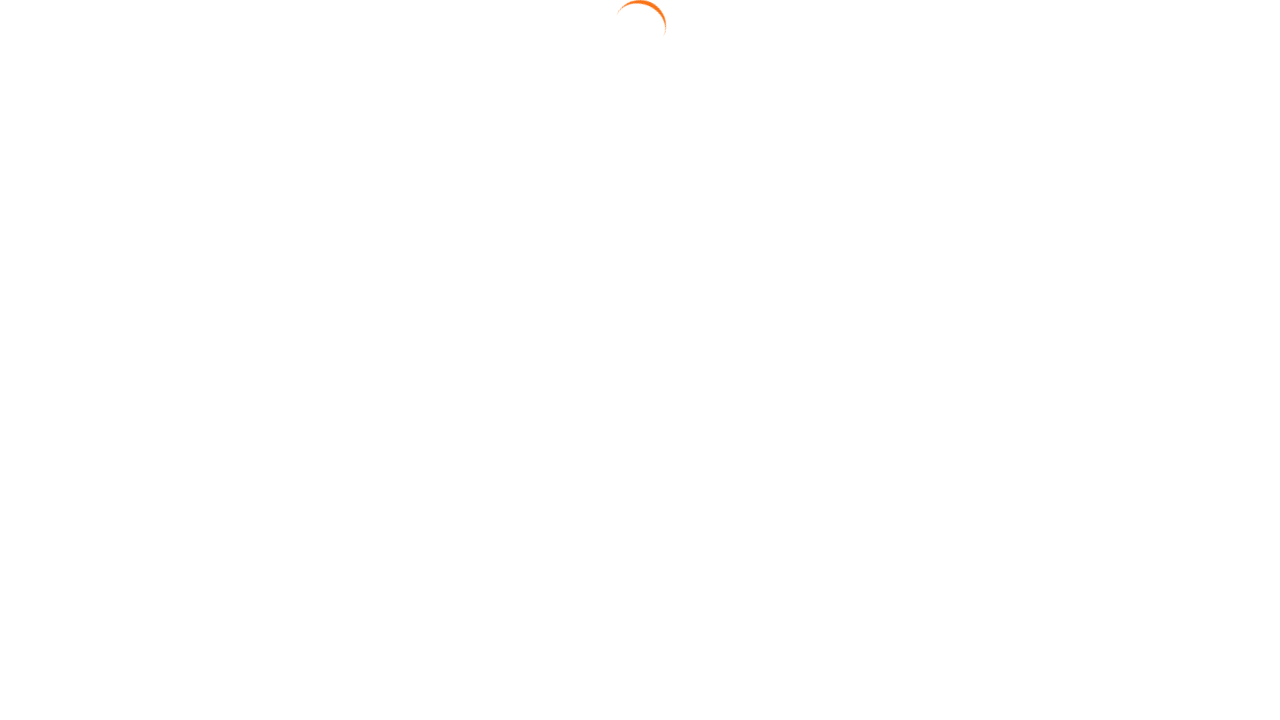

Clicked on Tab link at (1171, 224) on xpath=//a[text()='Tab']
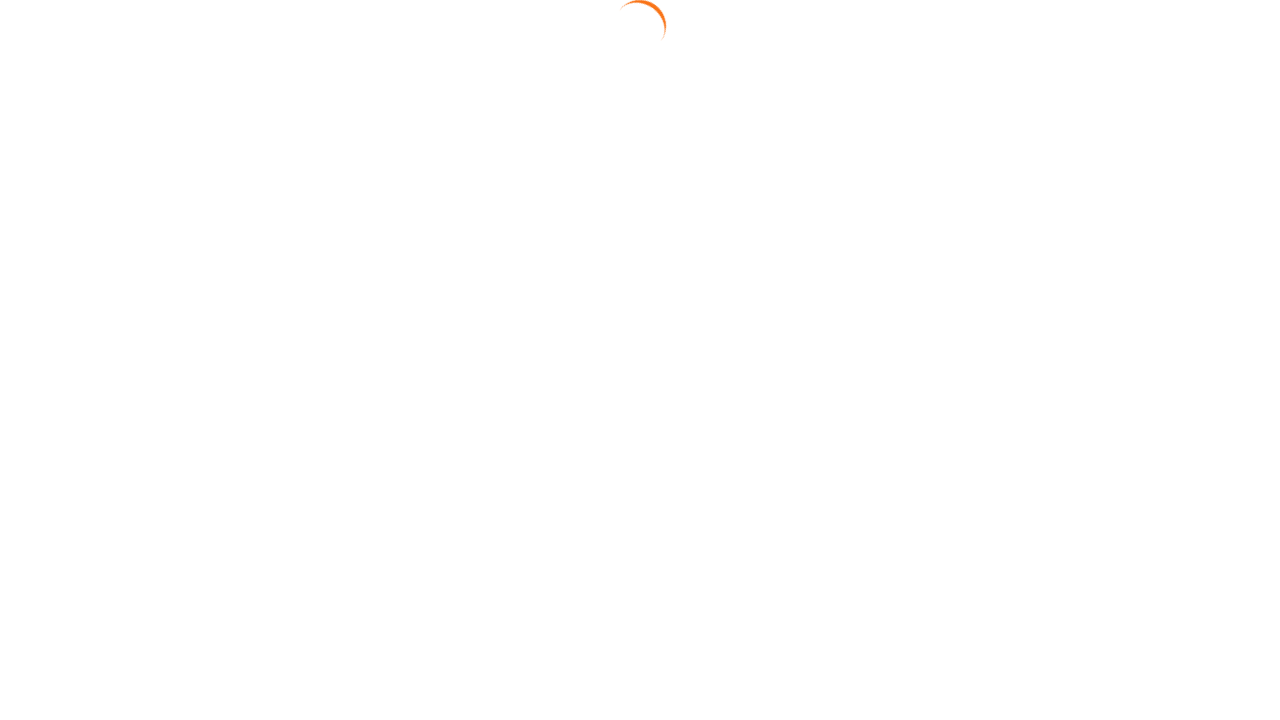

Located Women category link element
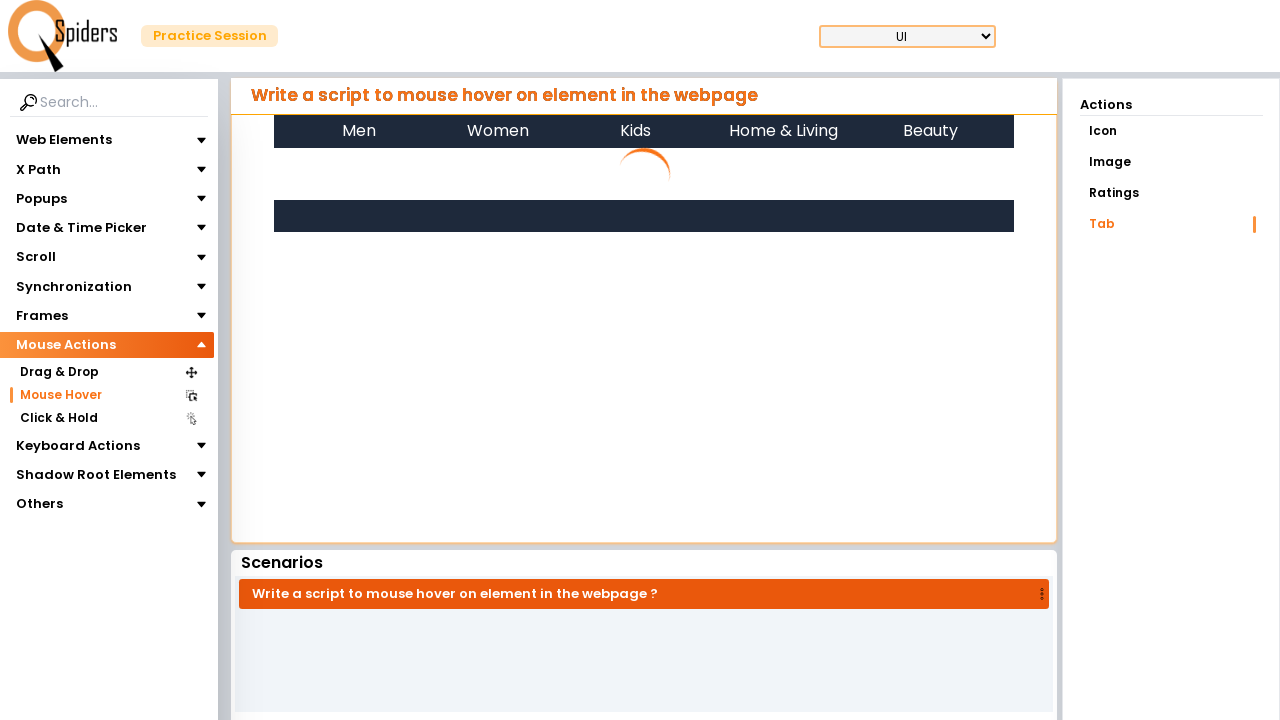

Hovered over Women category link at (498, 131) on xpath=//li[@class='Women p-4 relative']
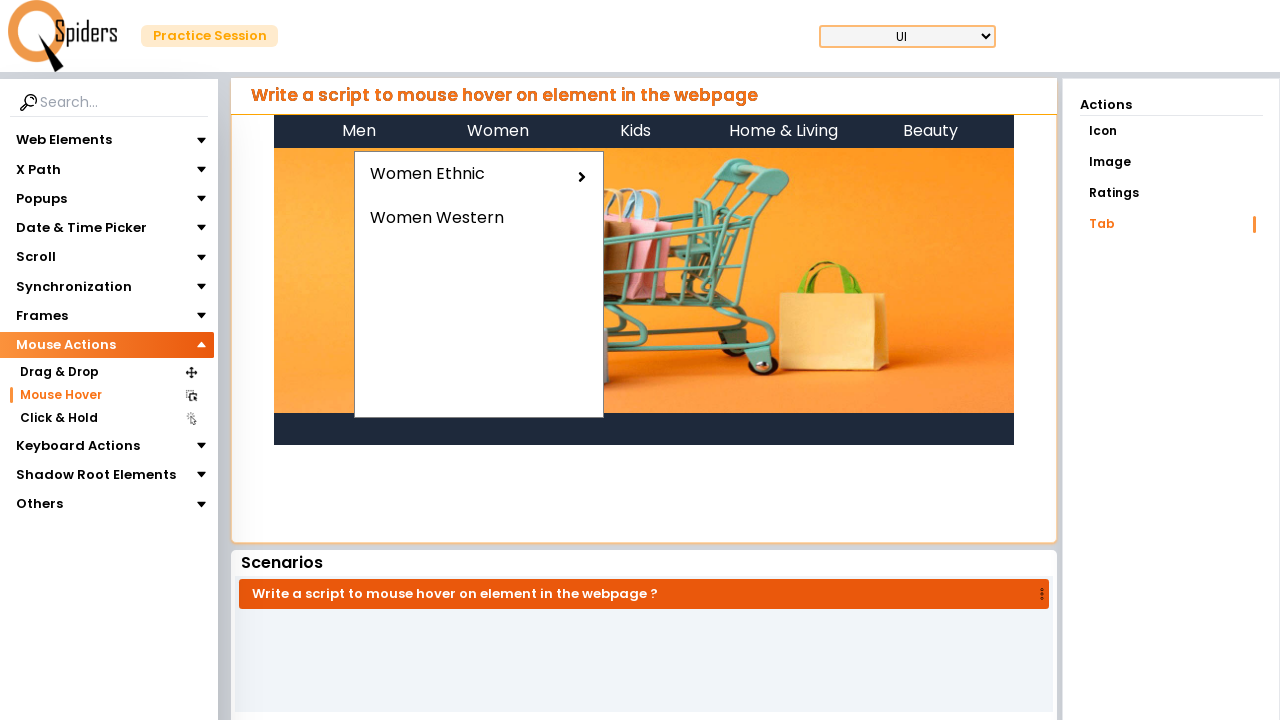

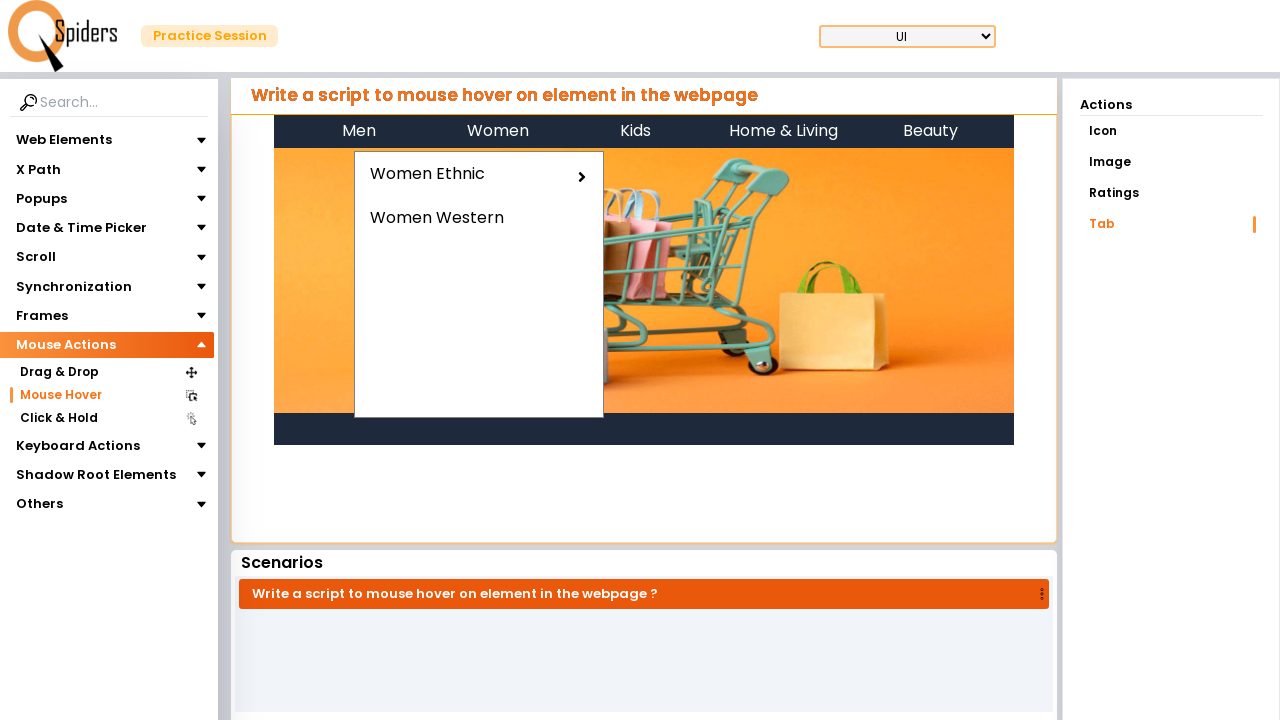